Tests the About Us page navigation by clicking the About Us link and verifying the page title displays "ParaSoft Demo Website"

Starting URL: https://parabank.parasoft.com/parabank/index.htm

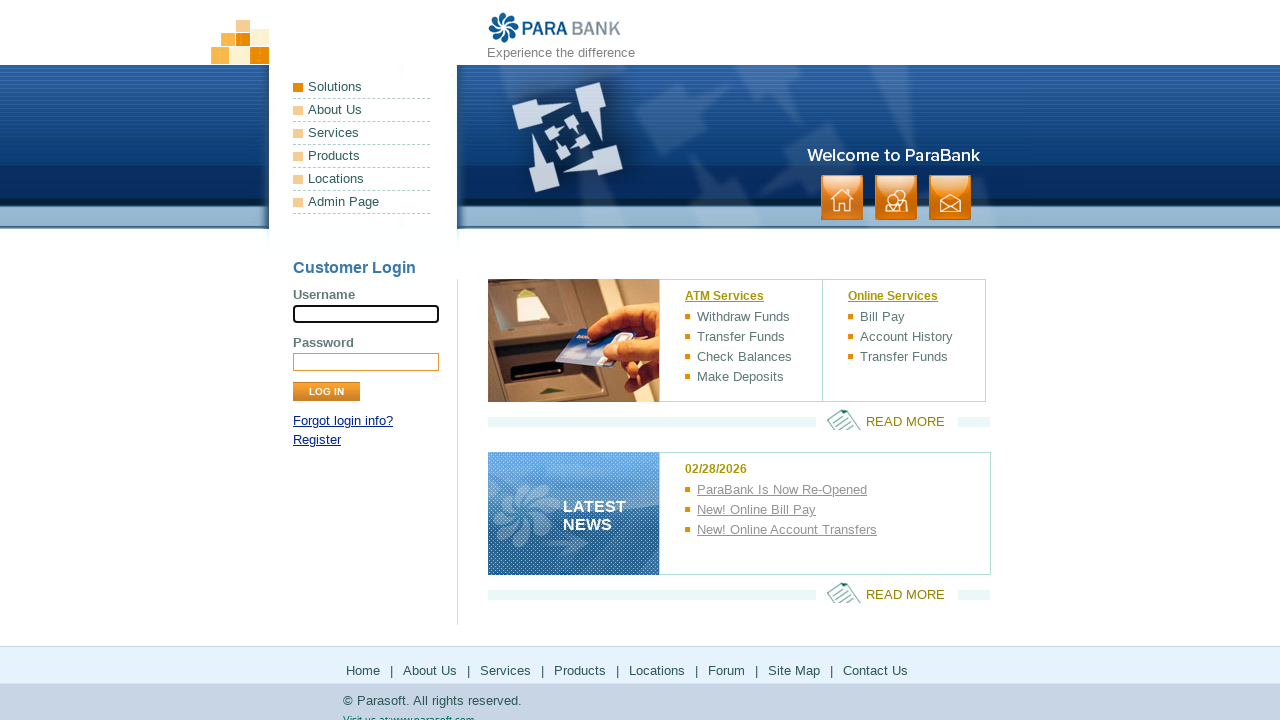

Clicked About Us link at (362, 110) on a:has-text('About Us')
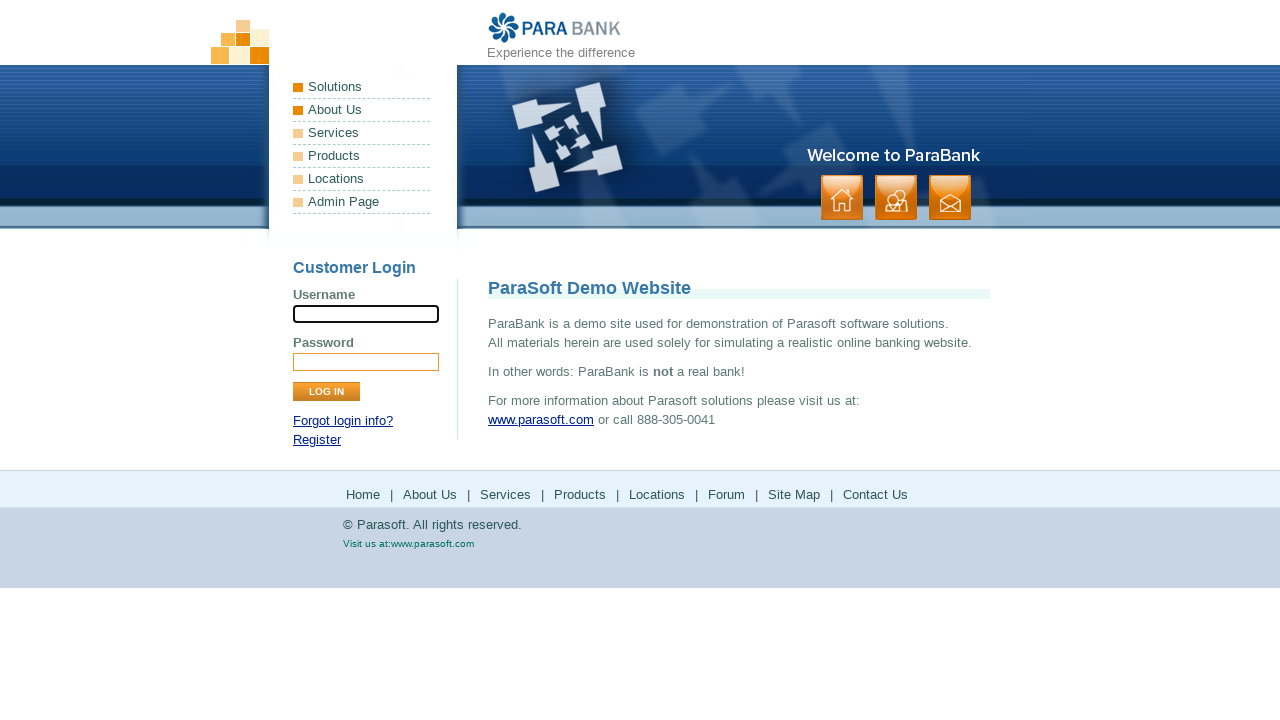

Page title element loaded
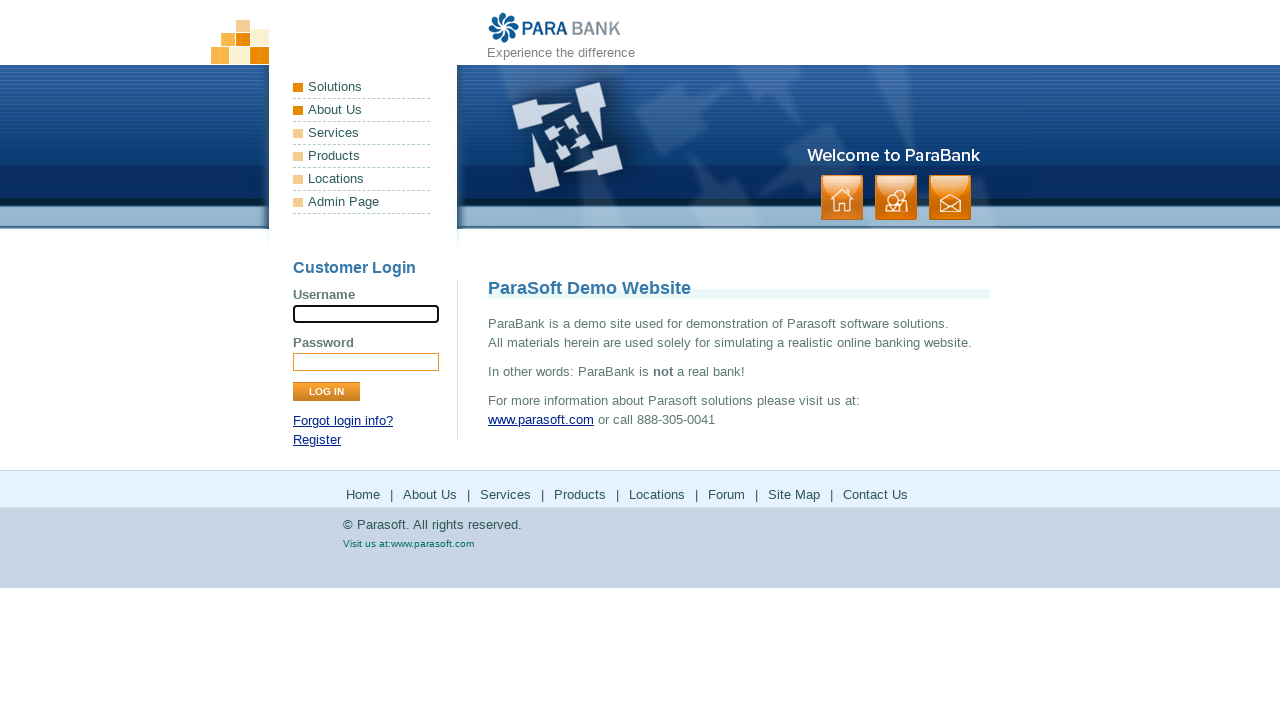

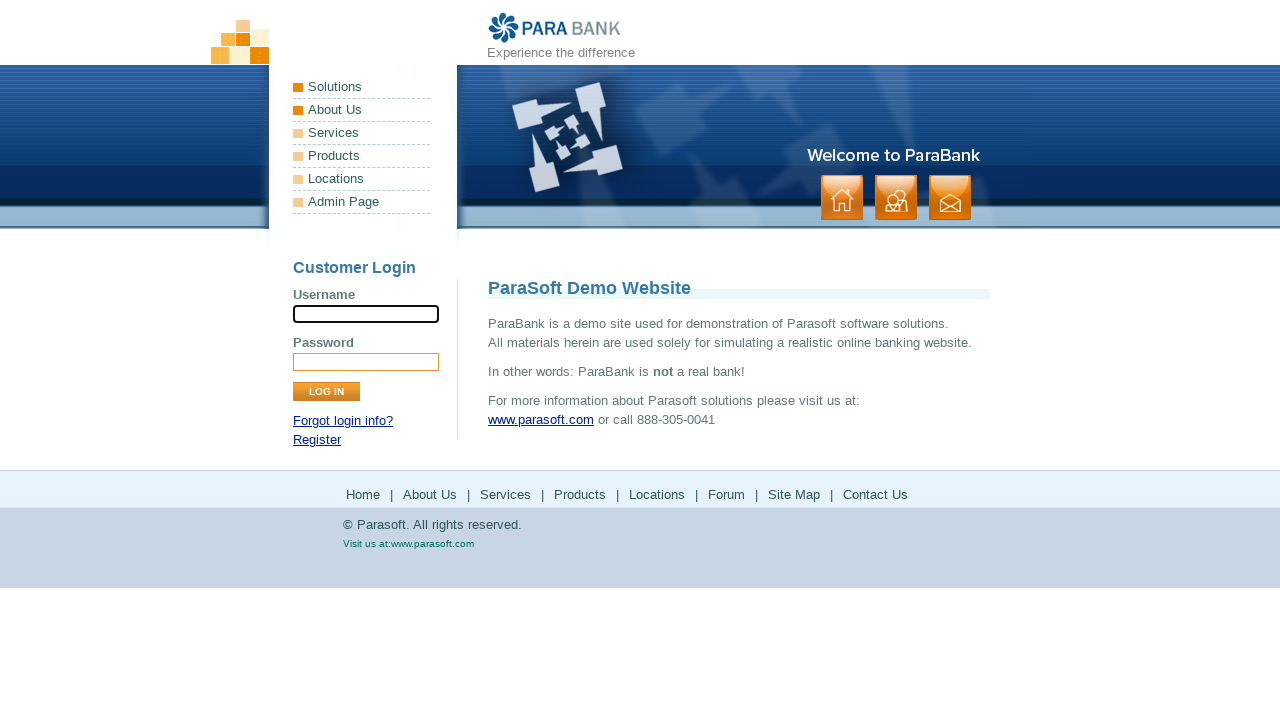